Tests multiple alert interactions on letcode.in including dismissing an alert and entering text in a prompt dialog, then verifying the entered name is displayed.

Starting URL: https://letcode.in/alert

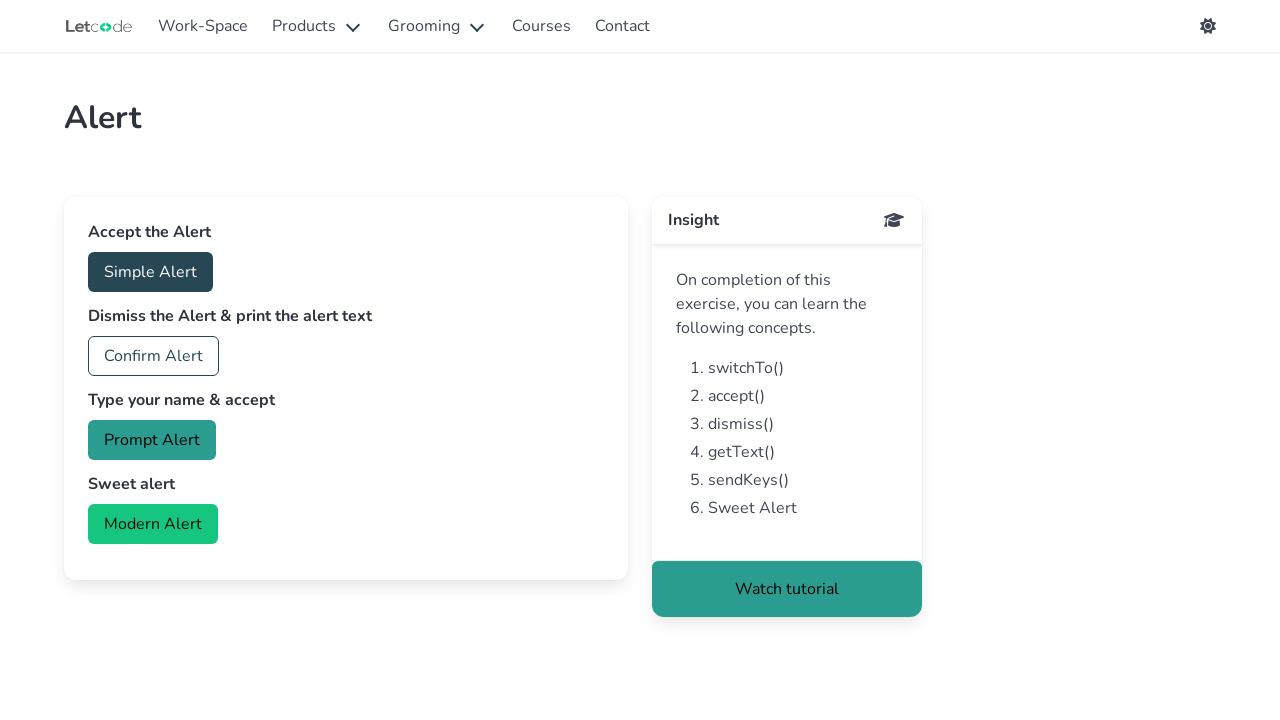

Clicked accept button to trigger first alert at (150, 272) on #accept
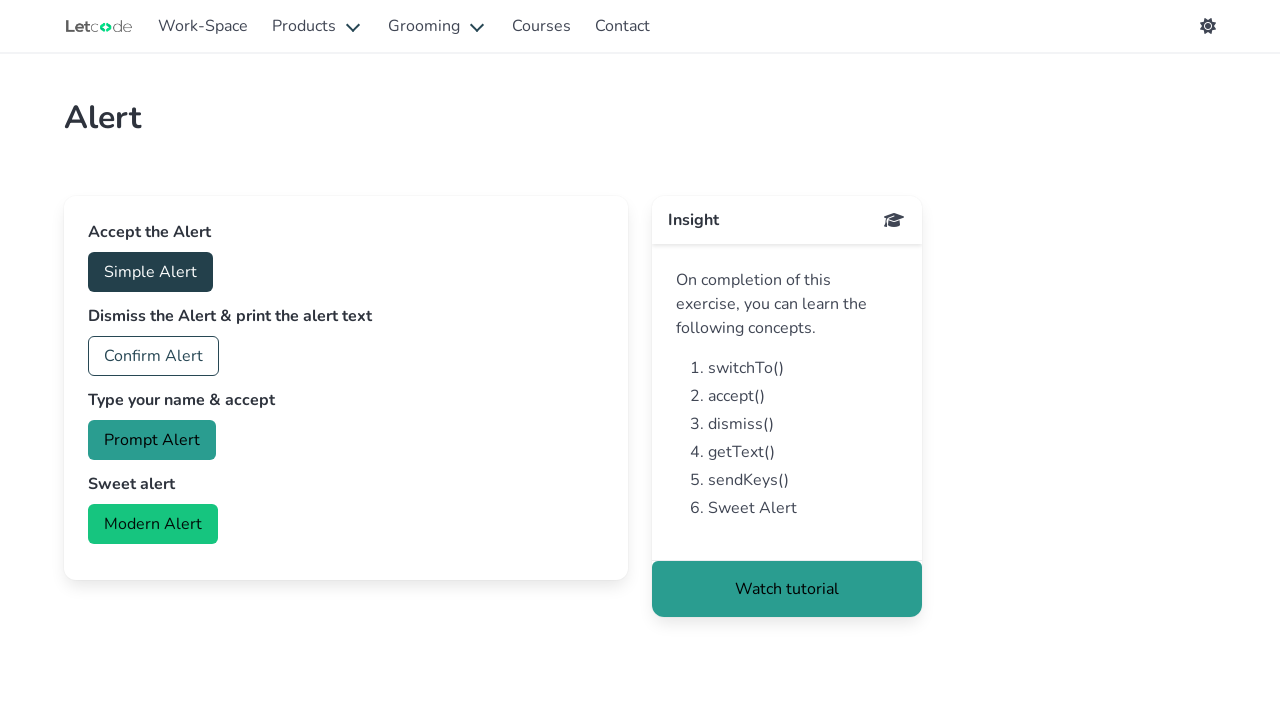

Set up dialog handler to accept prompt with 'TestUser247'
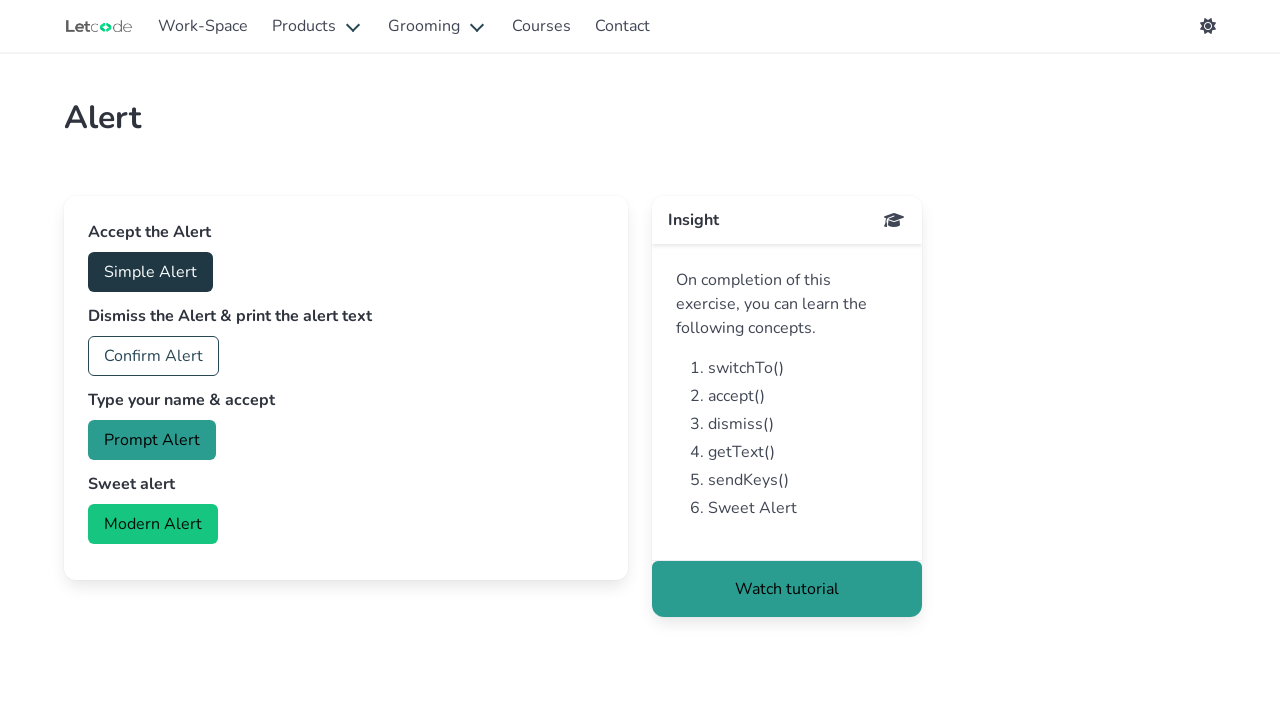

Clicked prompt button to trigger text input dialog at (152, 440) on #prompt
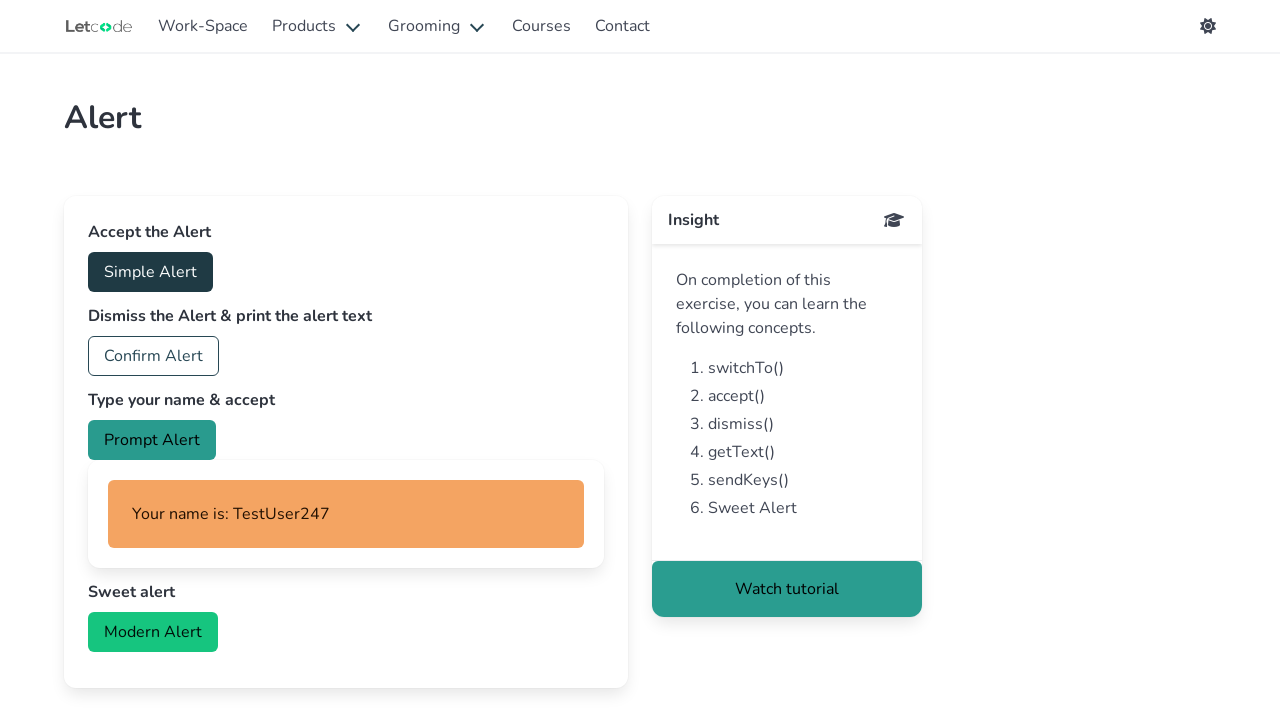

Waited for name display element to appear
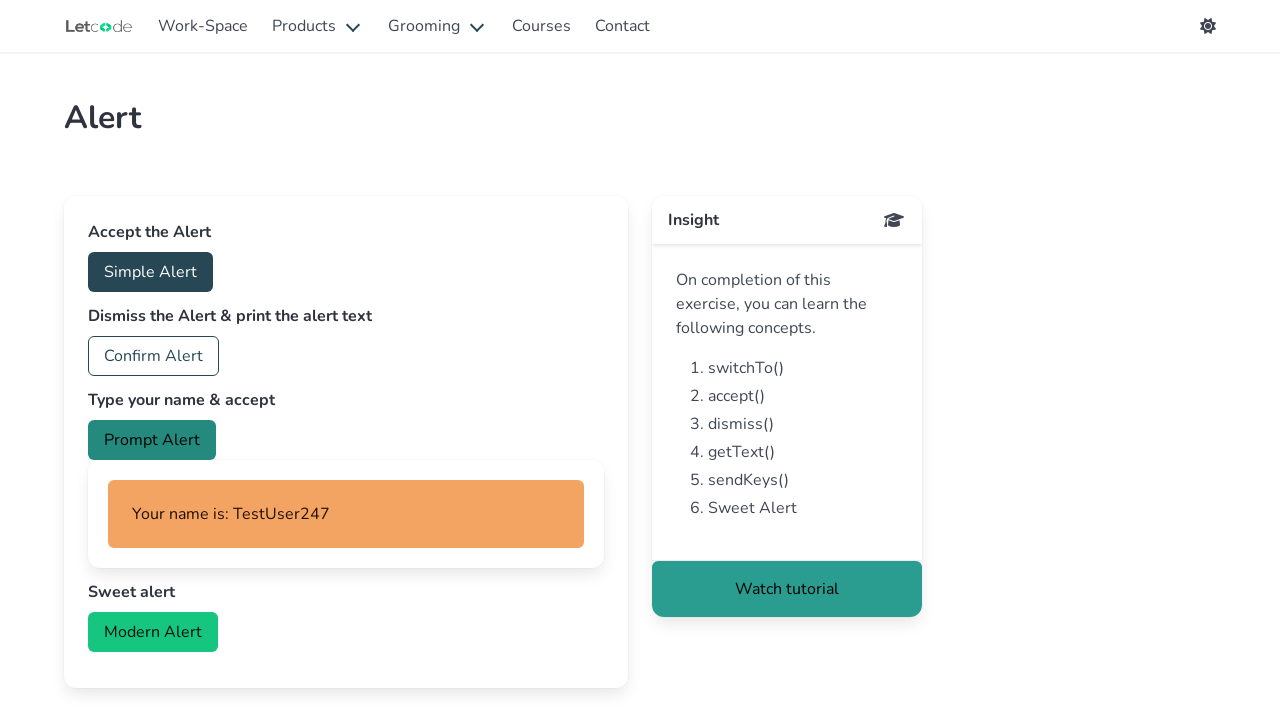

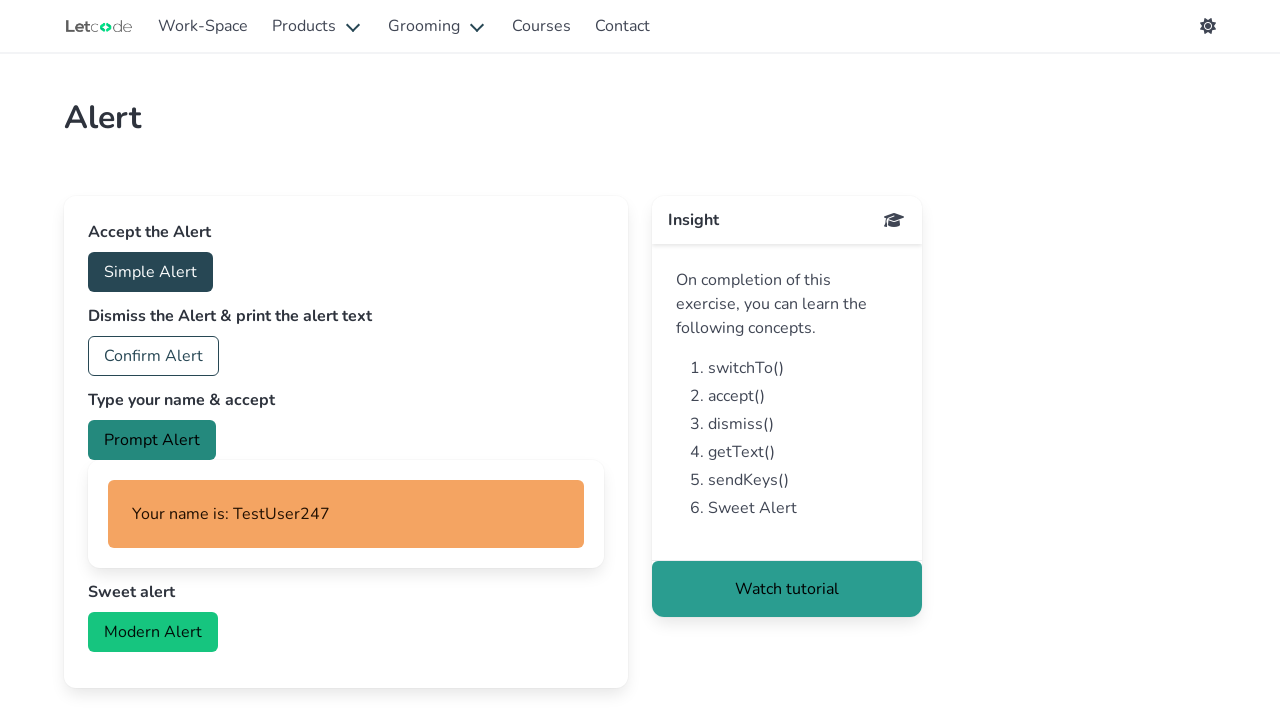